Tests a slow calculator by setting a delay time, performing addition (7+8), and verifying the result equals 15

Starting URL: https://bonigarcia.dev/selenium-webdriver-java/slow-calculator.html

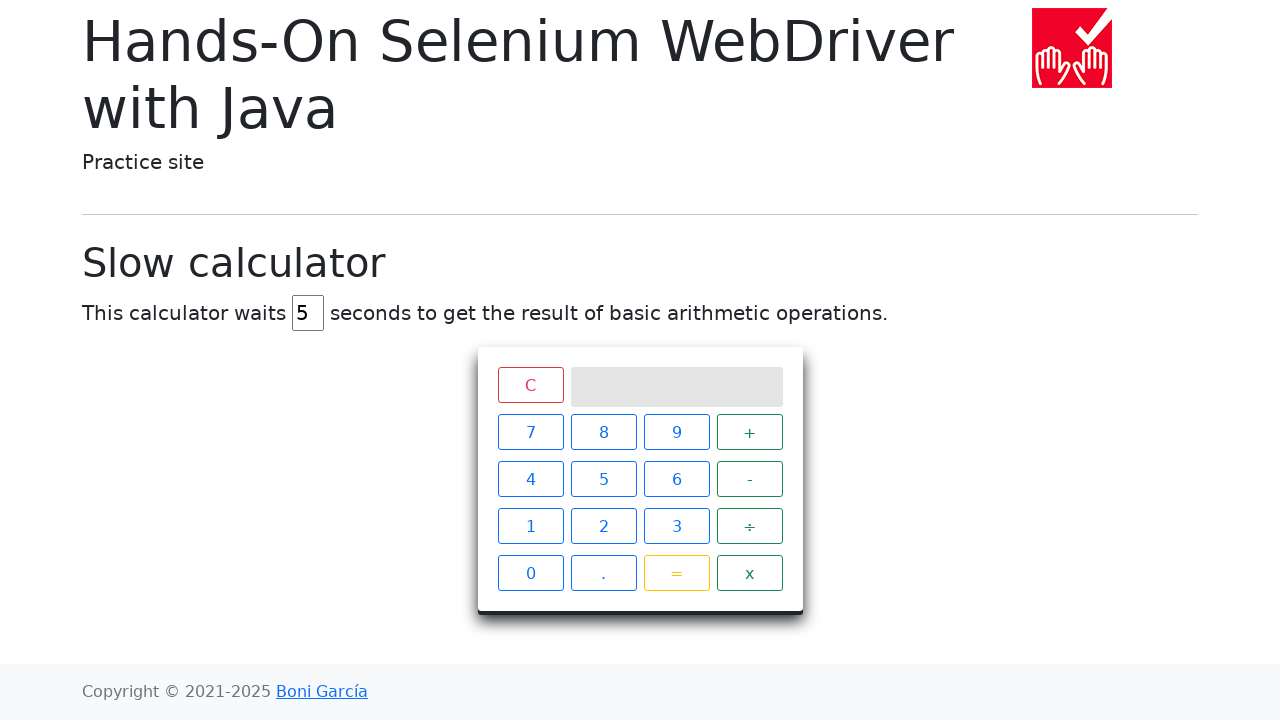

Waited for delay input field to be present
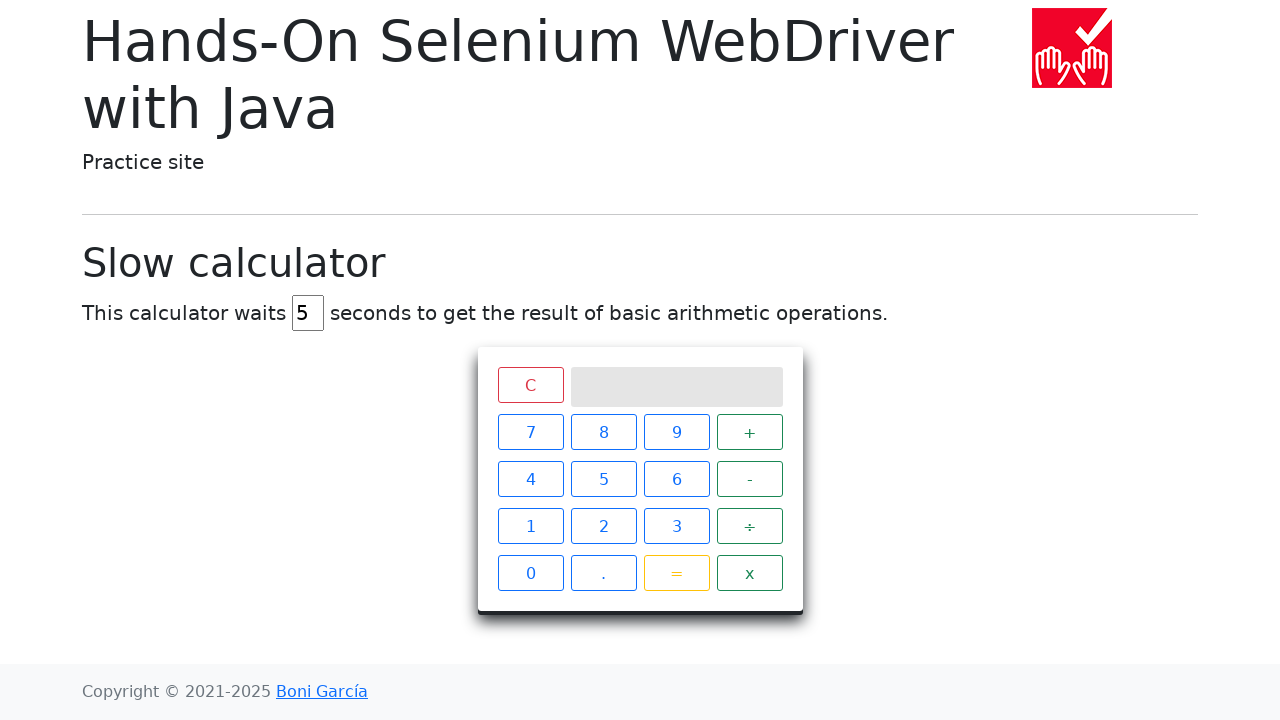

Located delay input field
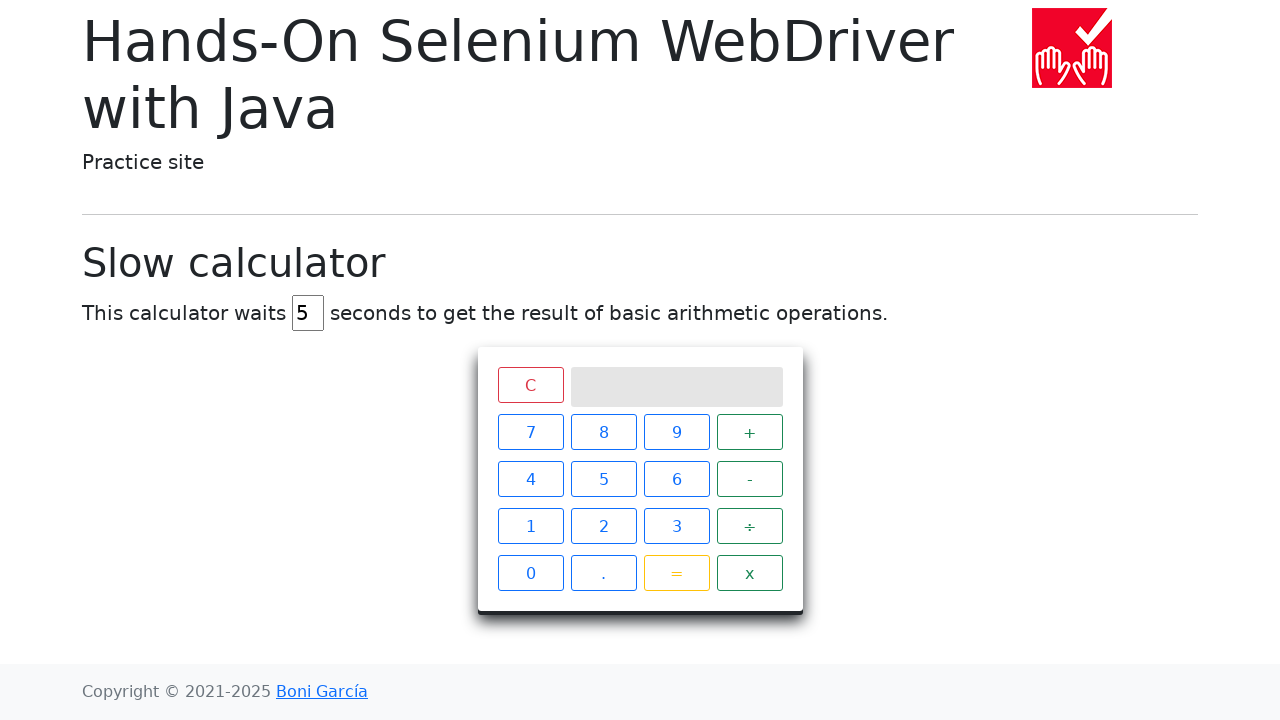

Cleared delay input field on #delay
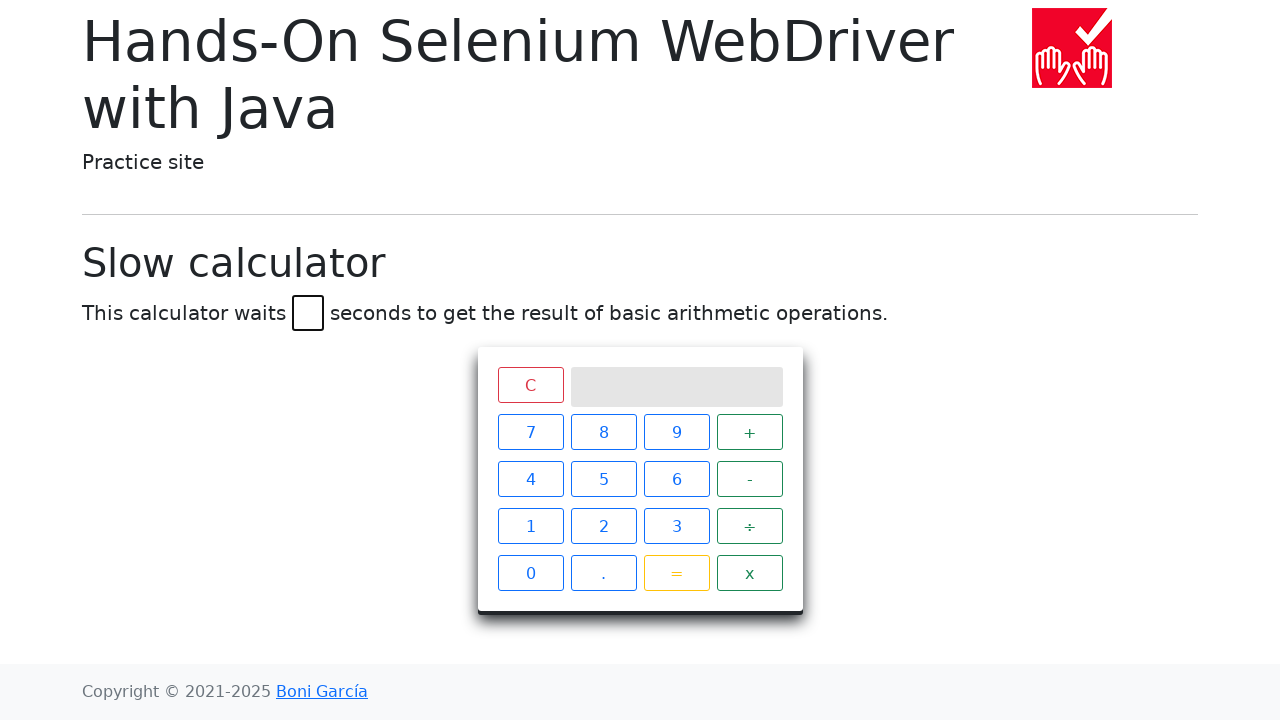

Filled delay field with 45 seconds on #delay
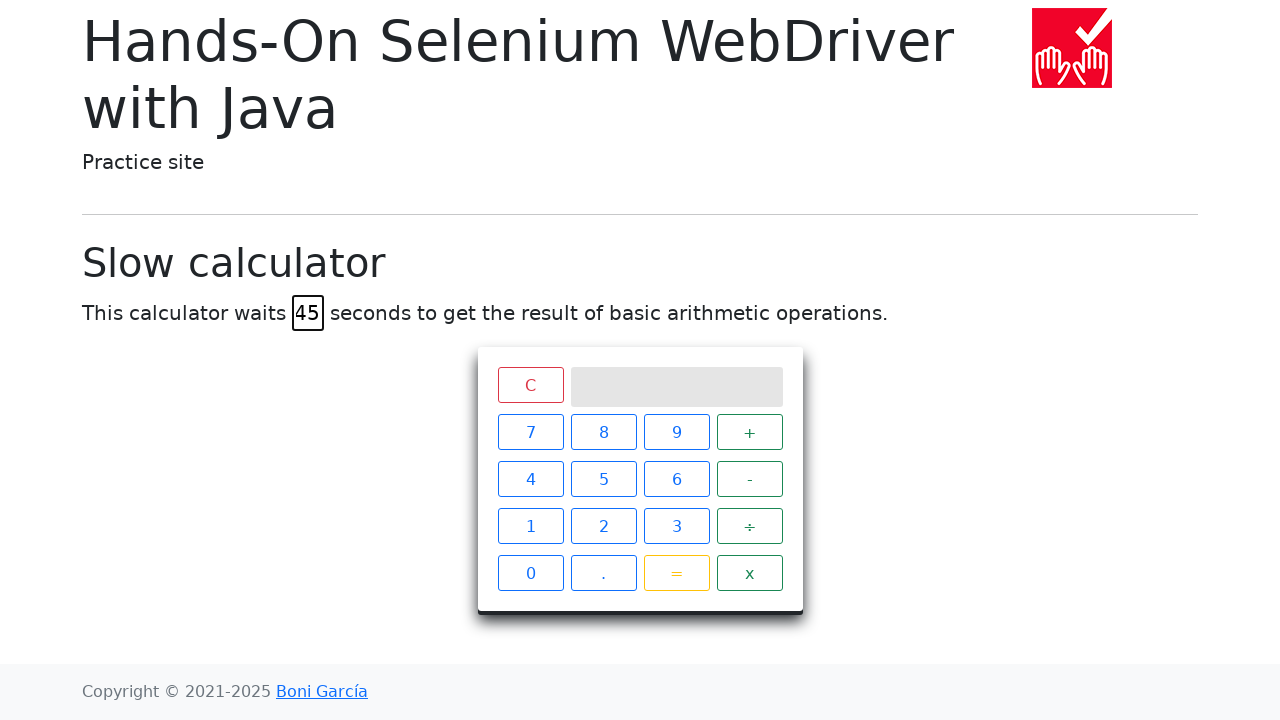

Clicked button '7' at (530, 432) on xpath=//span[text()='7']
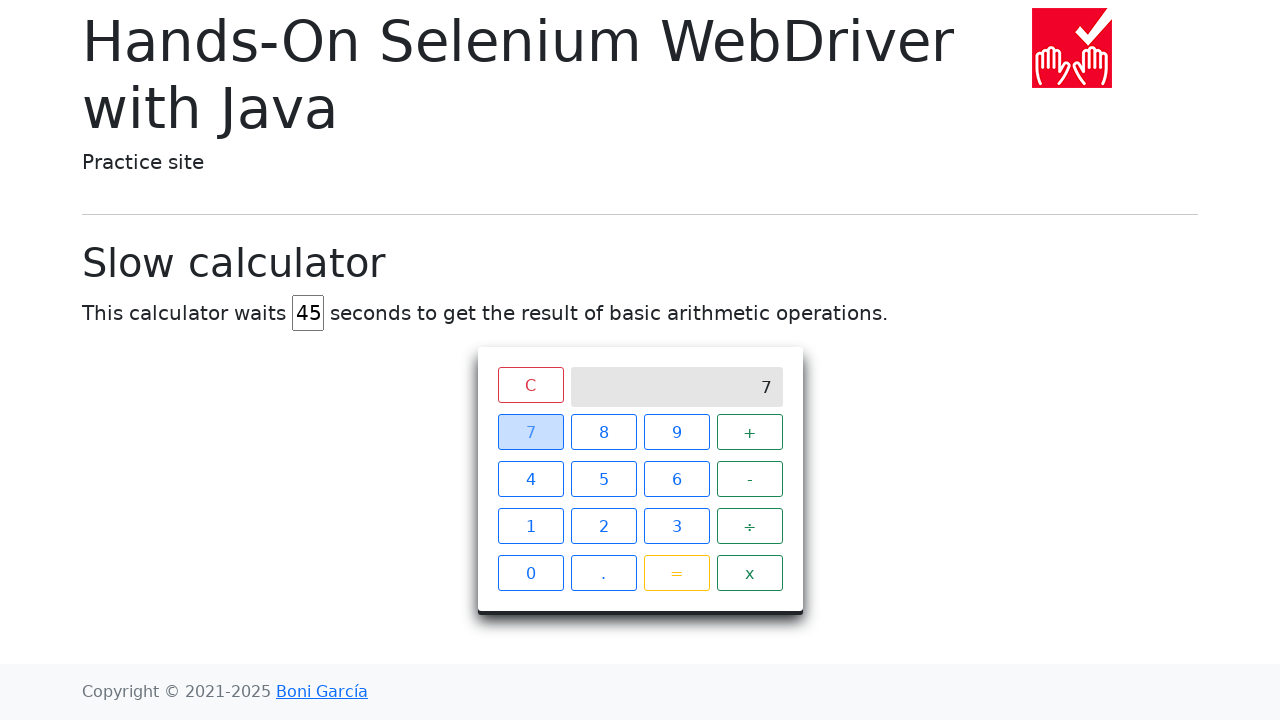

Clicked button '+' at (750, 432) on xpath=//span[text()='+']
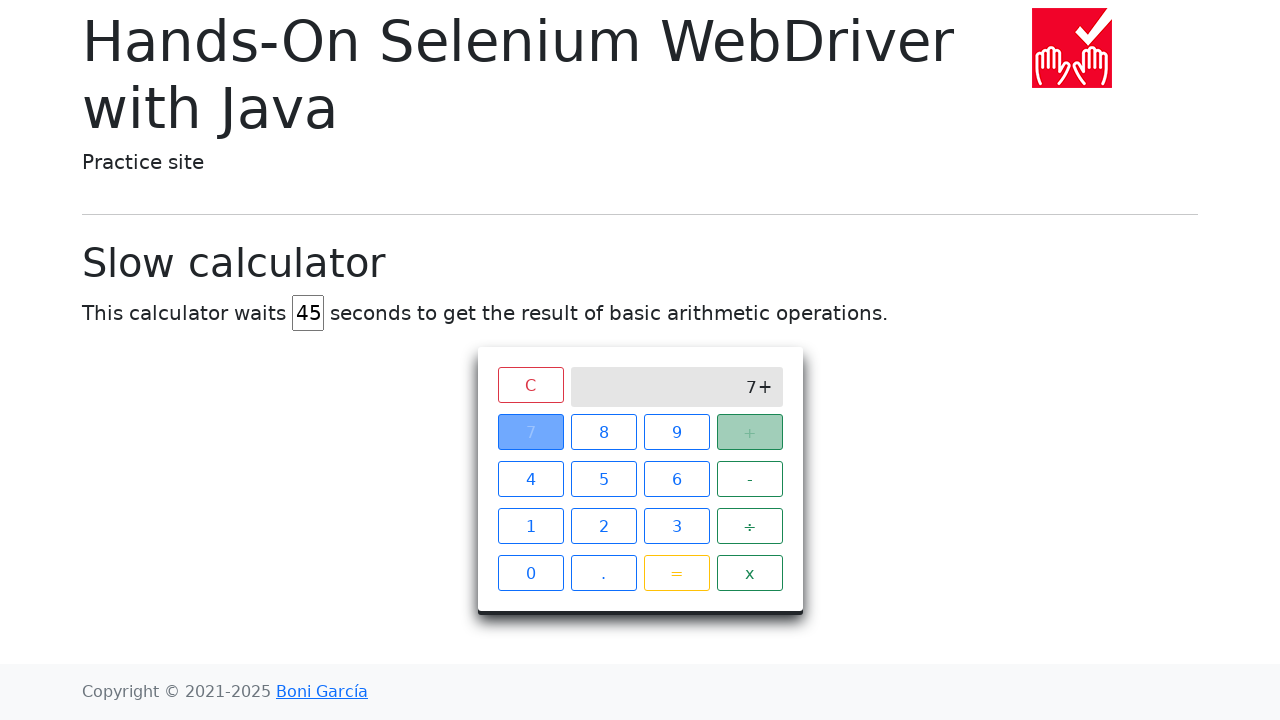

Clicked button '8' at (604, 432) on xpath=//span[text()='8']
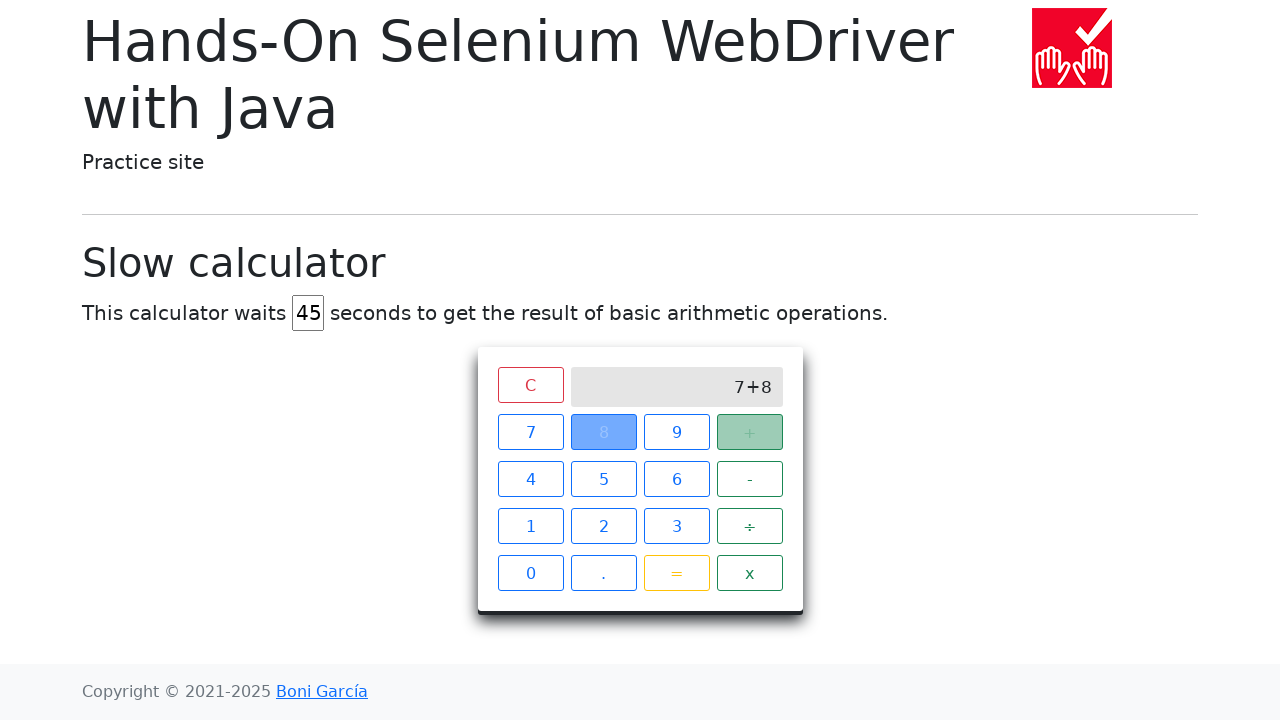

Clicked button '=' to execute calculation at (676, 573) on xpath=//span[text()='=']
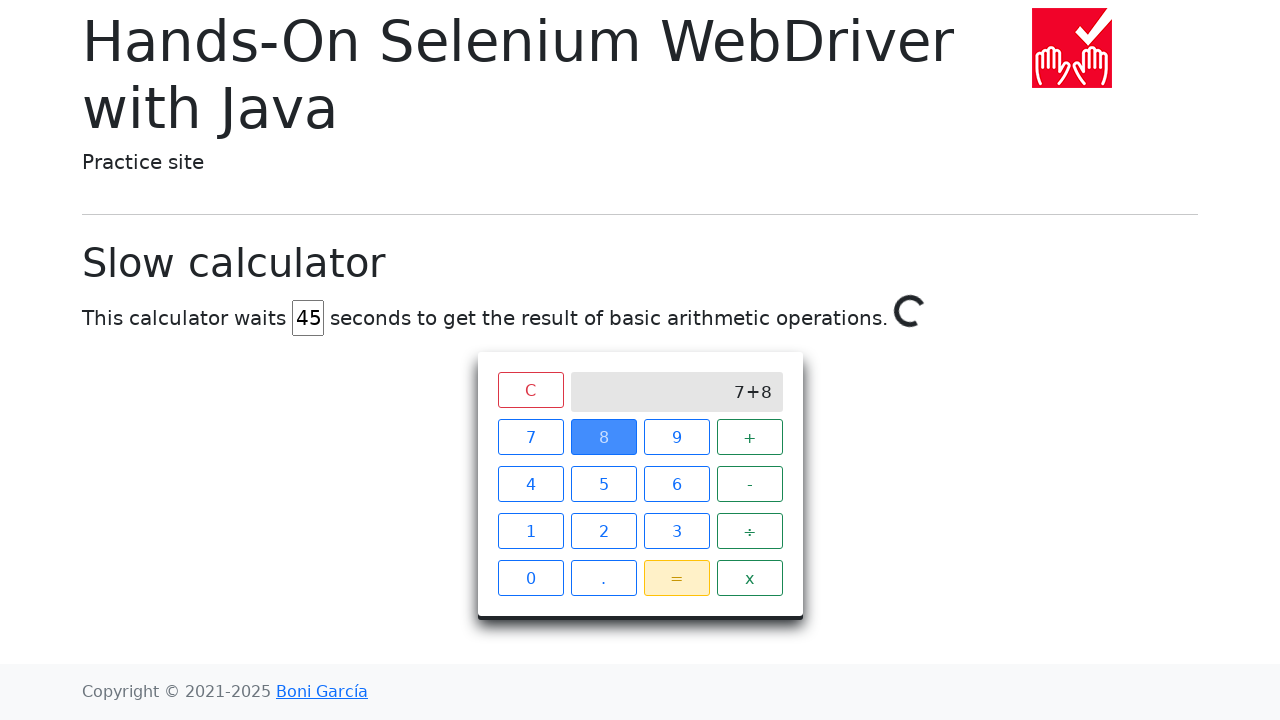

Waited for calculator result '15' to appear (45 second timeout)
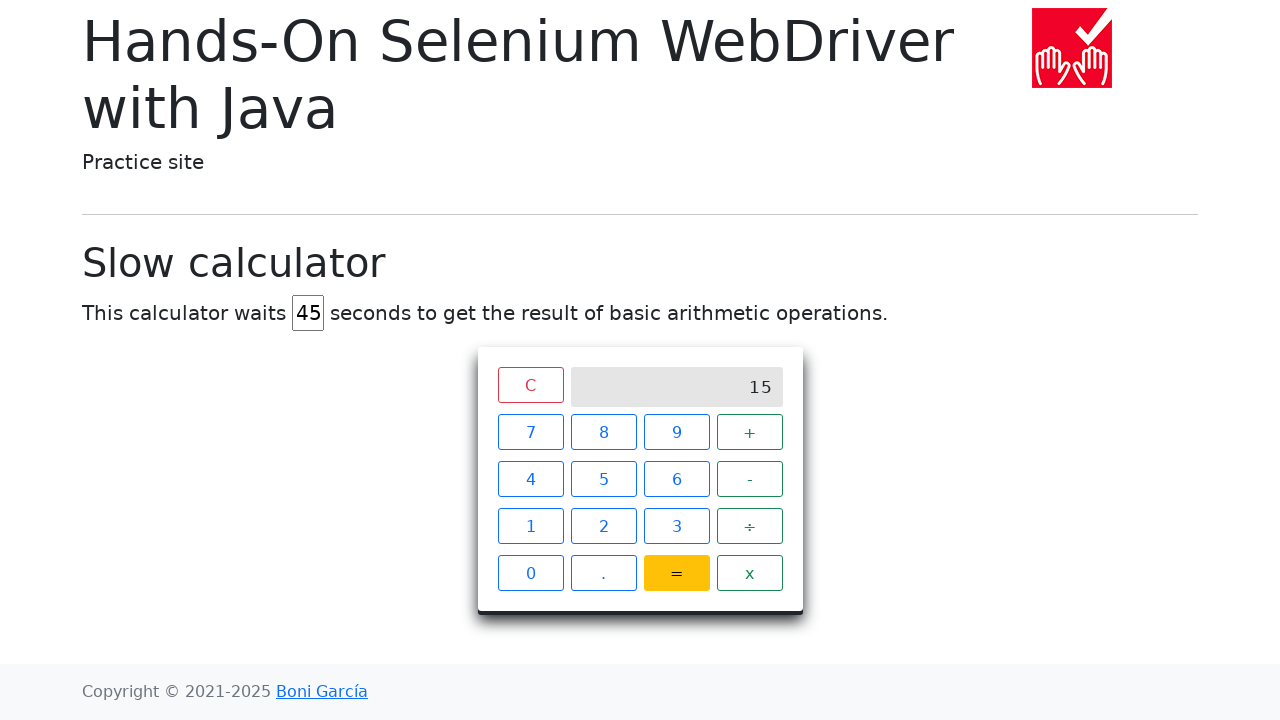

Retrieved result from calculator screen: '15'
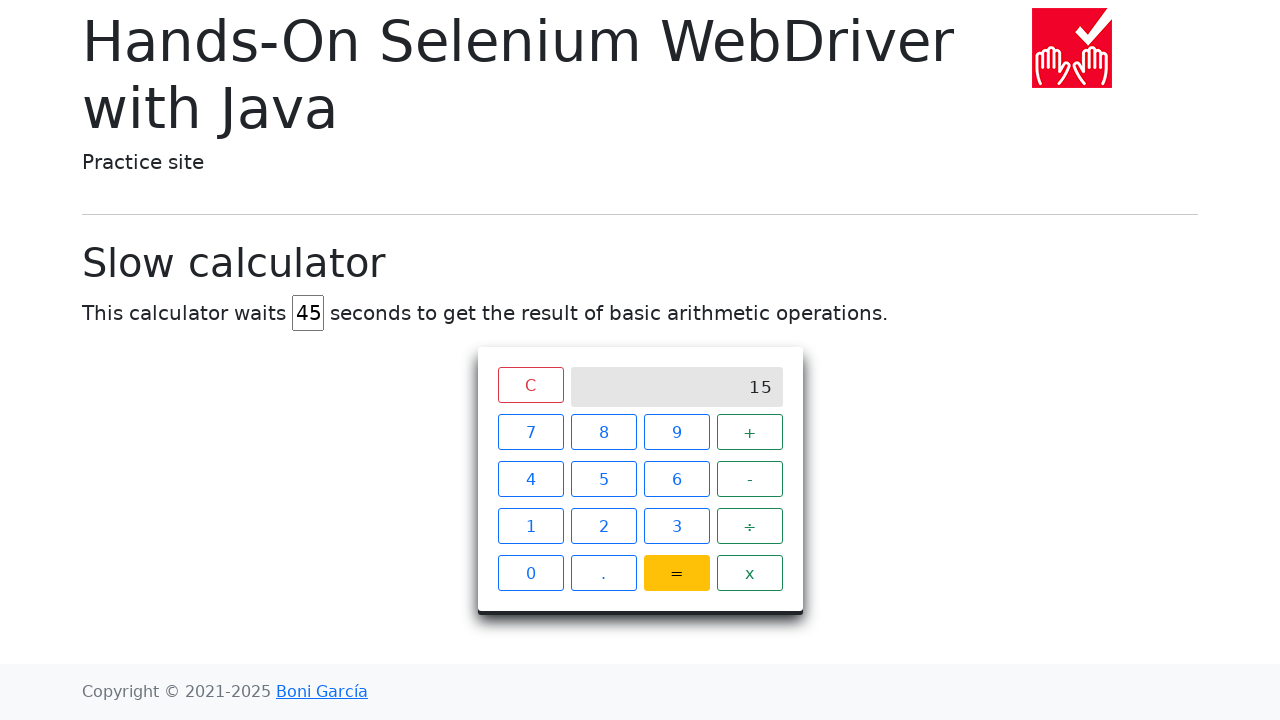

Assertion passed: result equals '15'
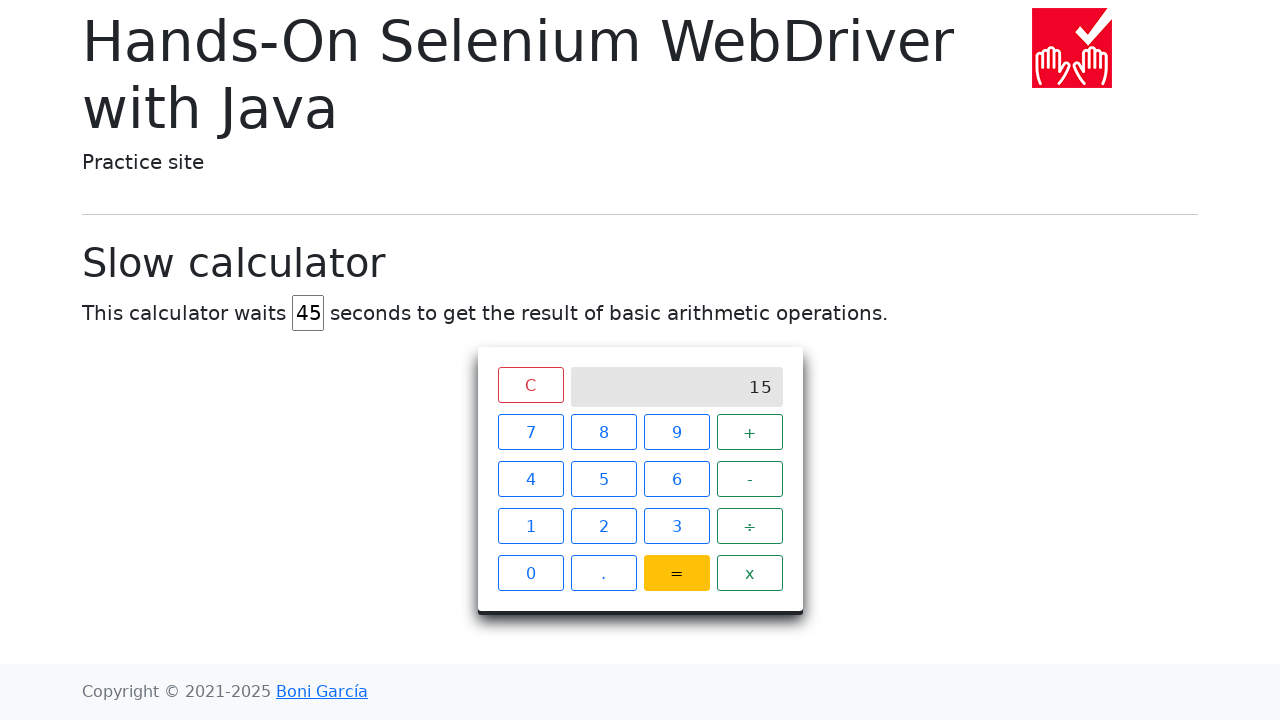

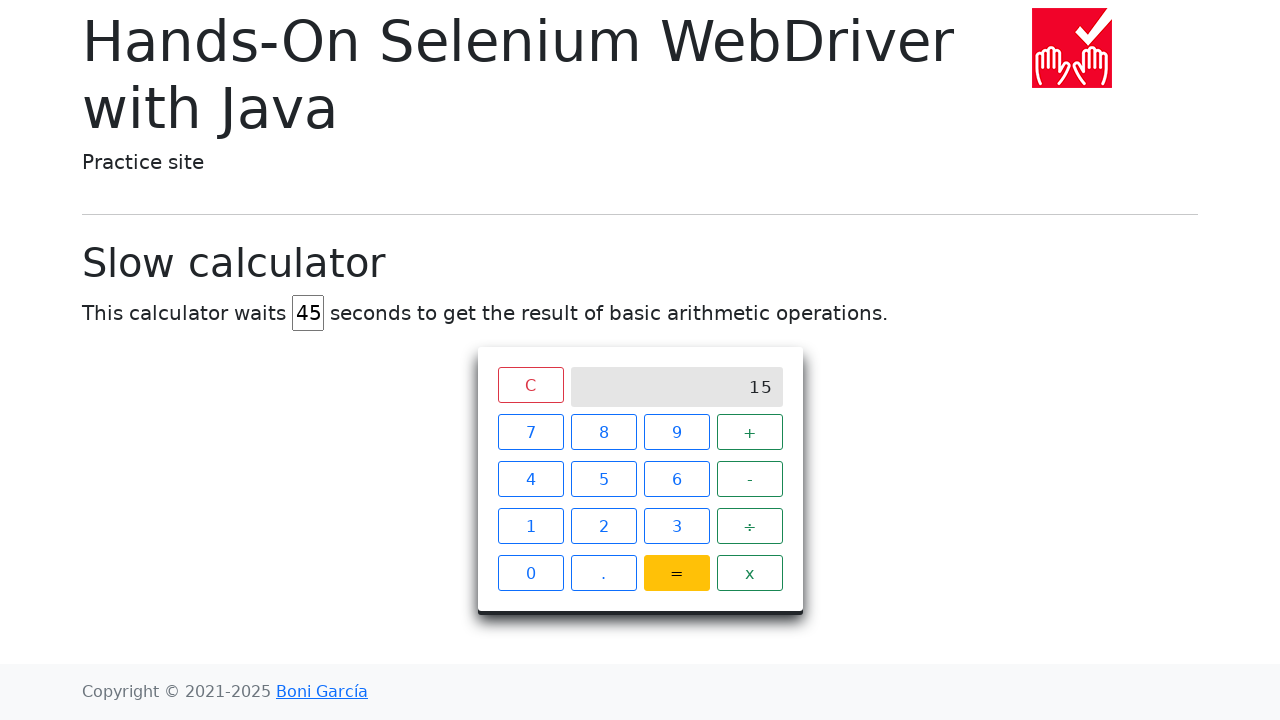